Tests a simple form by filling in first name, last name, city, and country fields using different element locator strategies, then submits the form

Starting URL: http://suninjuly.github.io/simple_form_find_task.html

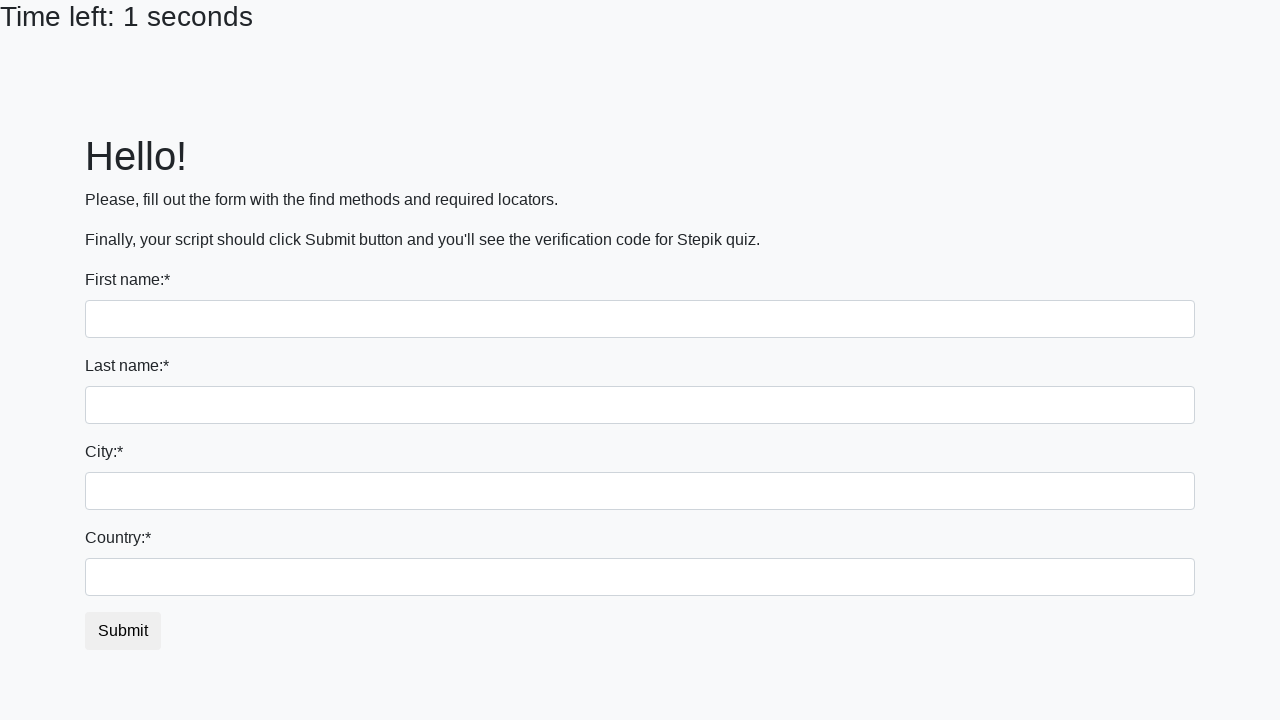

Filled first name field with 'Ivan' using first input locator on input >> nth=0
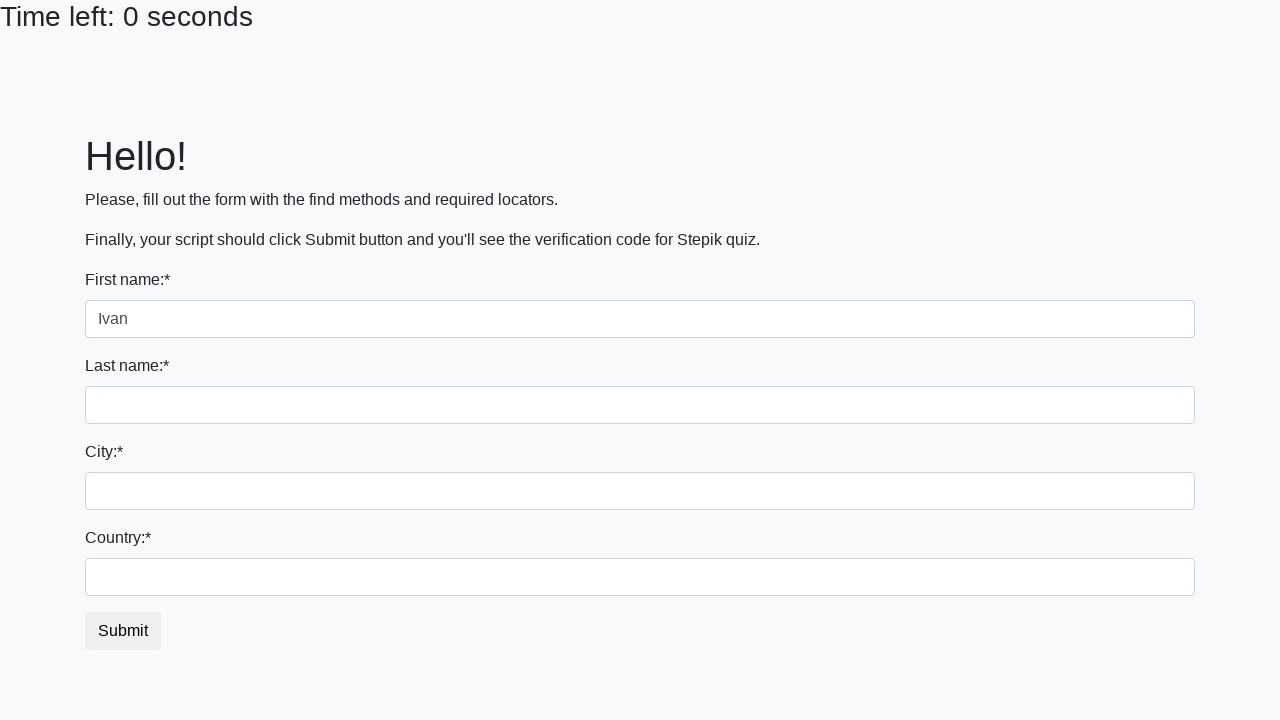

Filled last name field with 'Petrov' using name attribute locator on input[name='last_name']
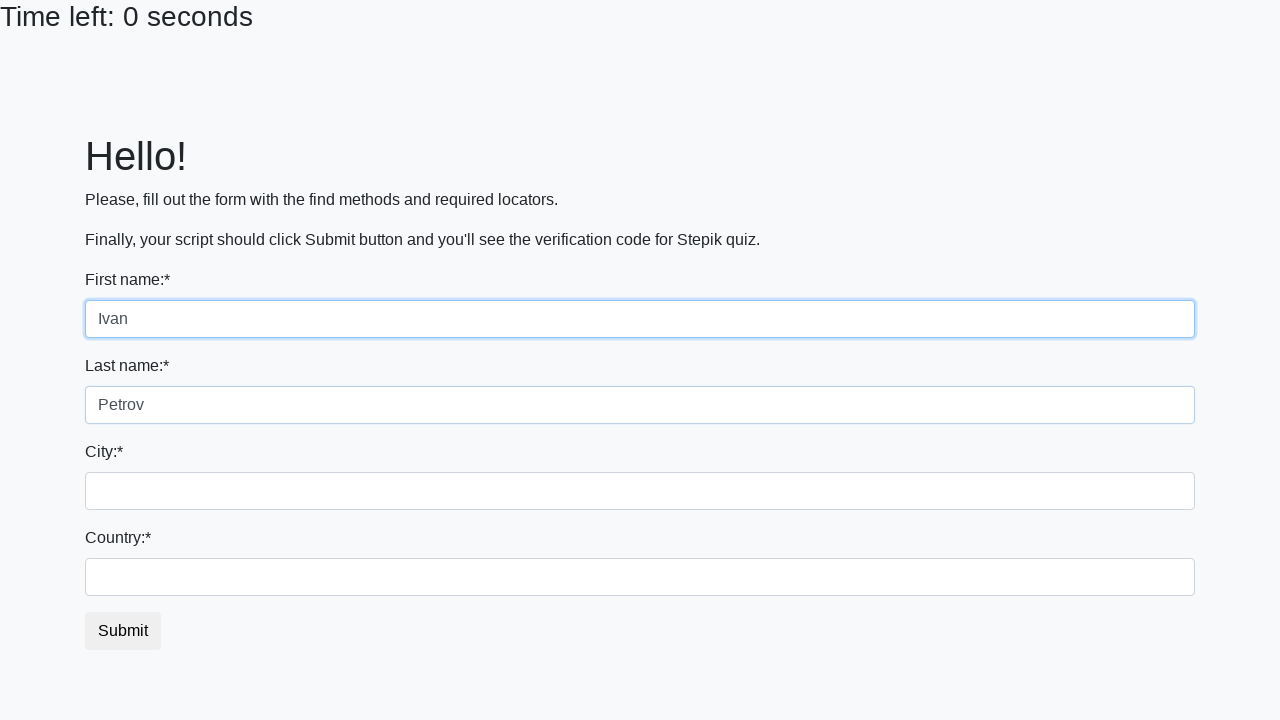

Filled city field with 'Smolensk' using class name locator on .form-control.city
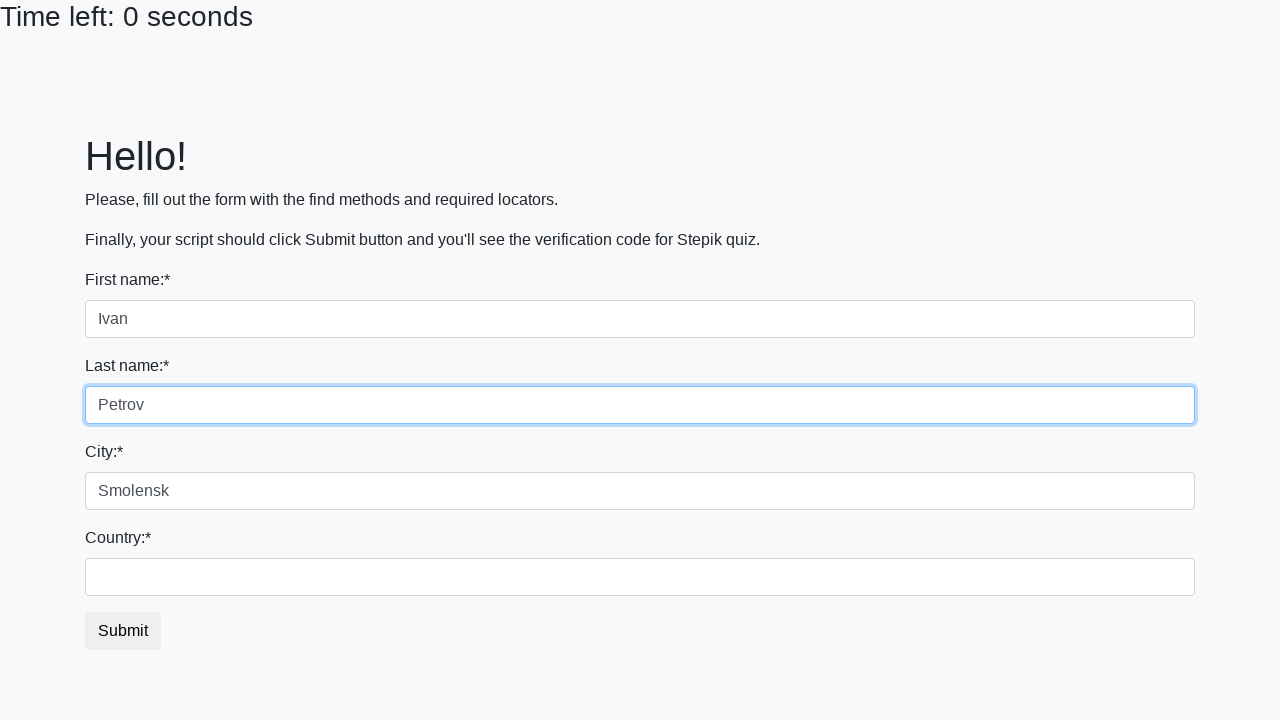

Filled country field with 'Russia' using id locator on #country
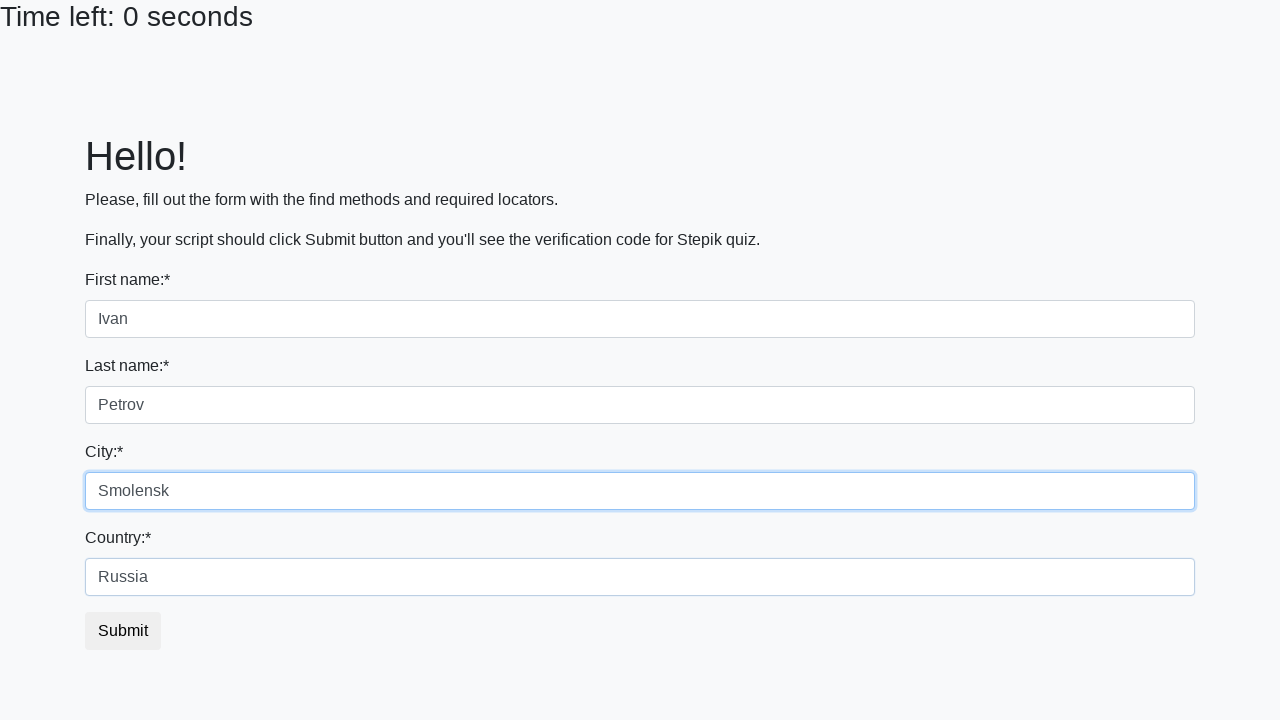

Clicked submit button to submit the form at (123, 631) on button.btn
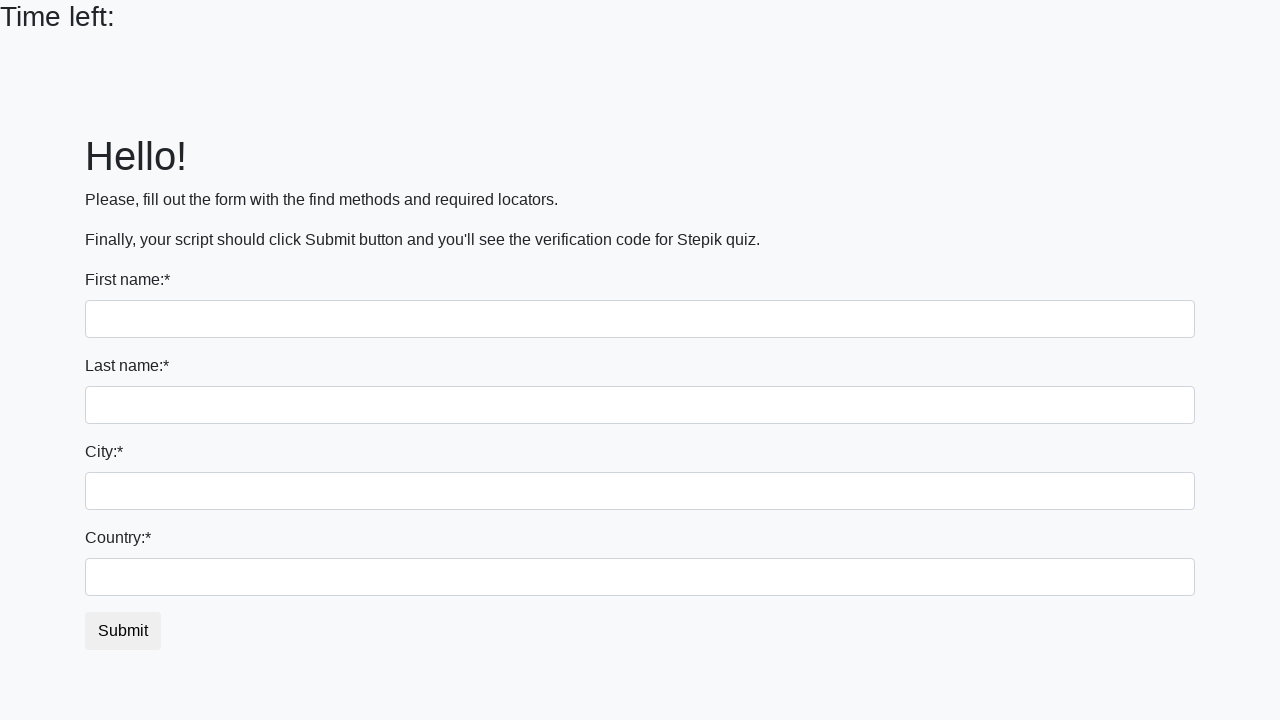

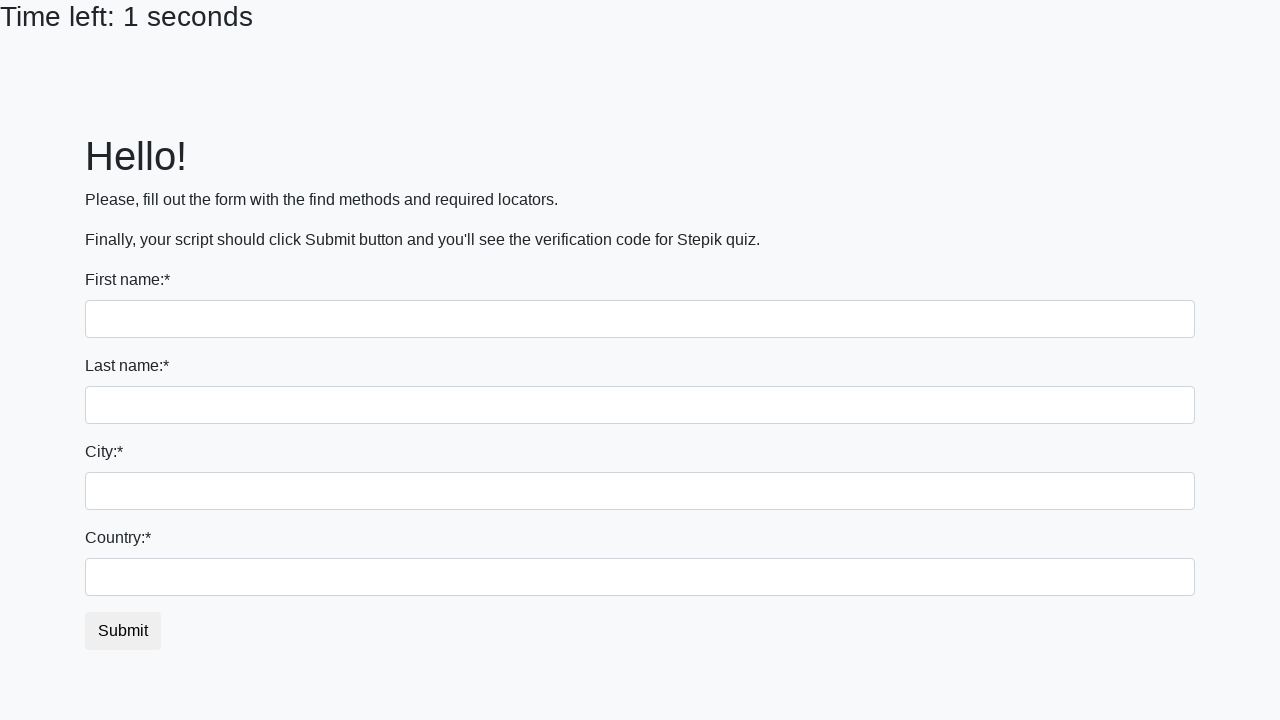